Tests registration form validation when confirmation password does not match original password

Starting URL: https://alada.vn/tai-khoan/dang-ky.html

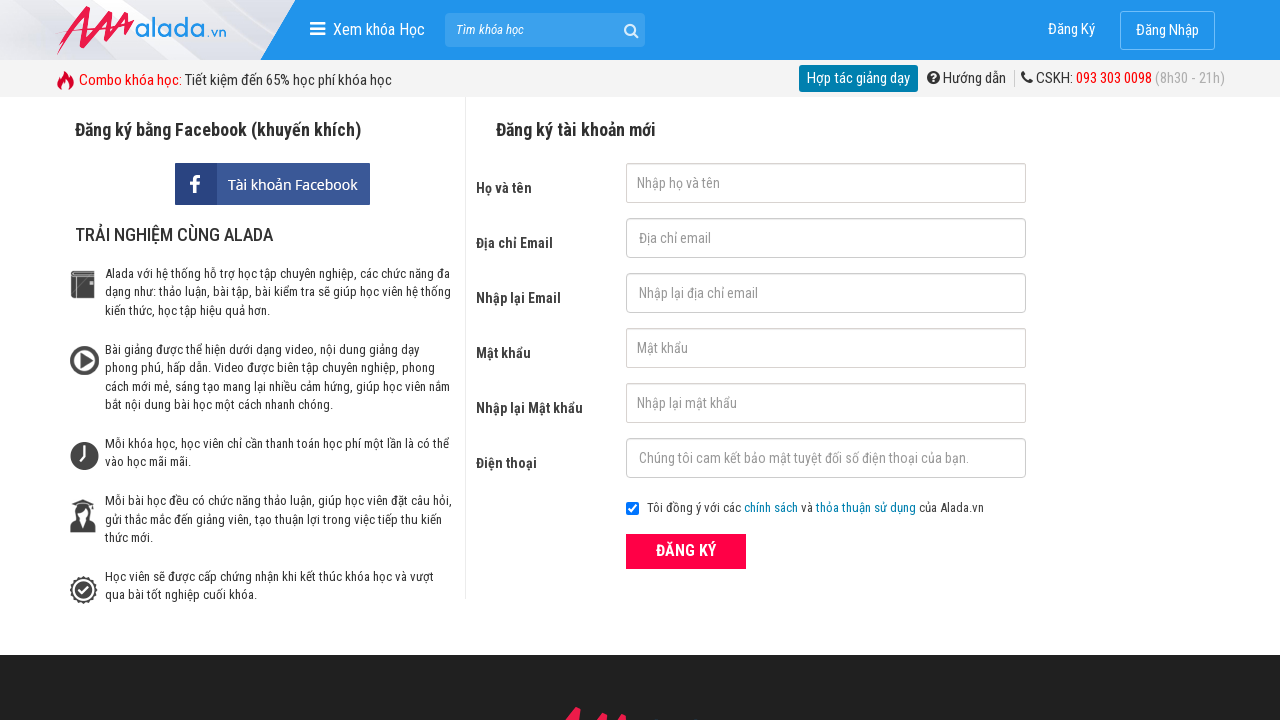

Filled first name field with 'Ho Thi Lu' on #txtFirstname
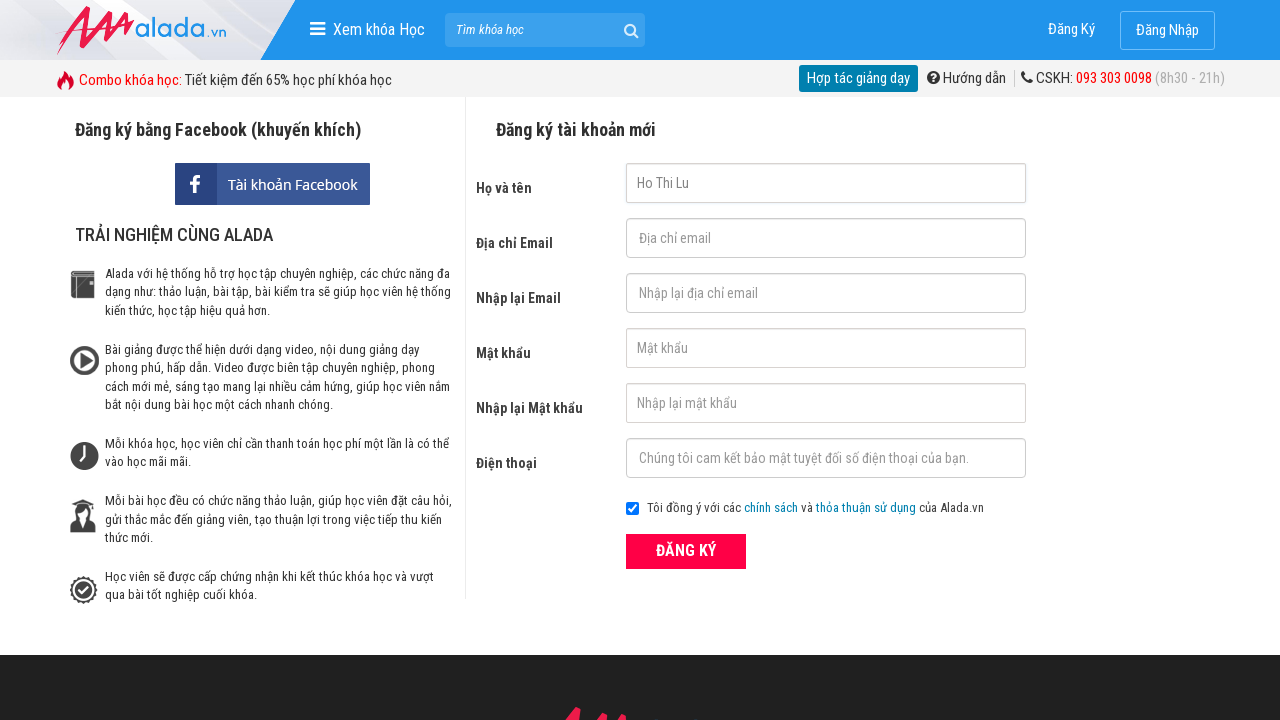

Filled email field with 'thilu8601@gmail.com' on #txtEmail
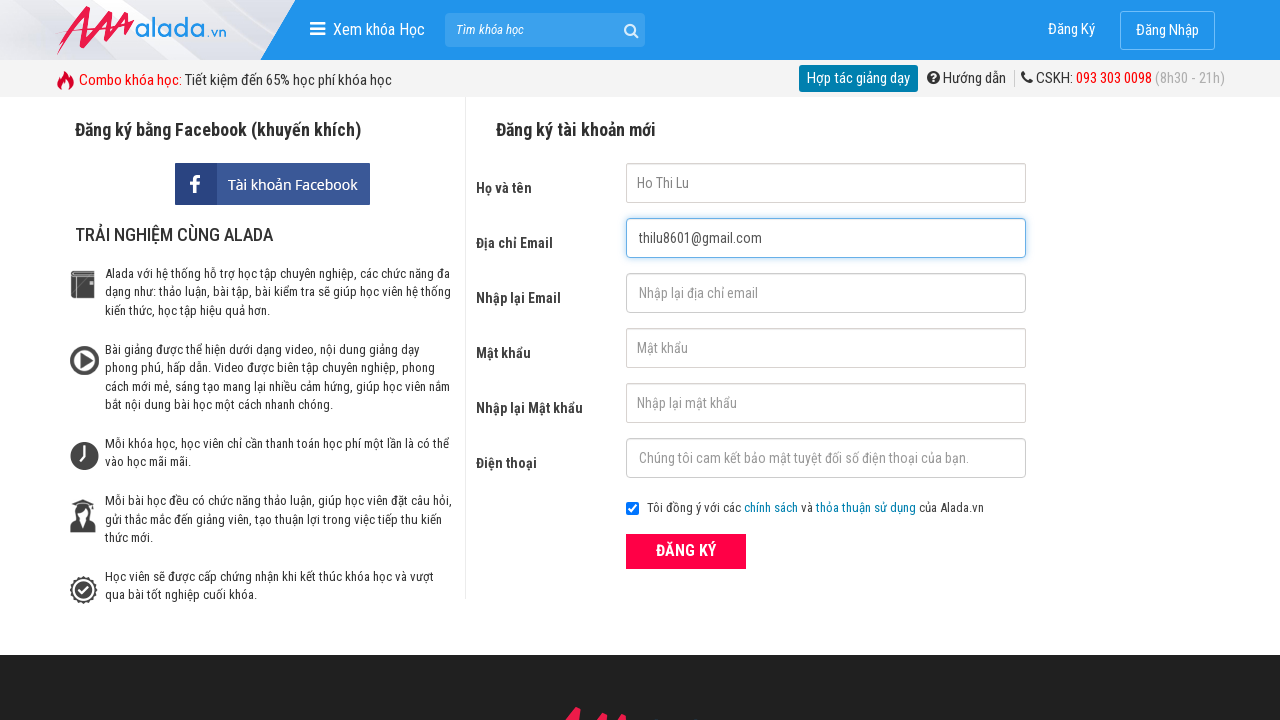

Filled confirm email field with 'thilu8601@gmail.com' on #txtCEmail
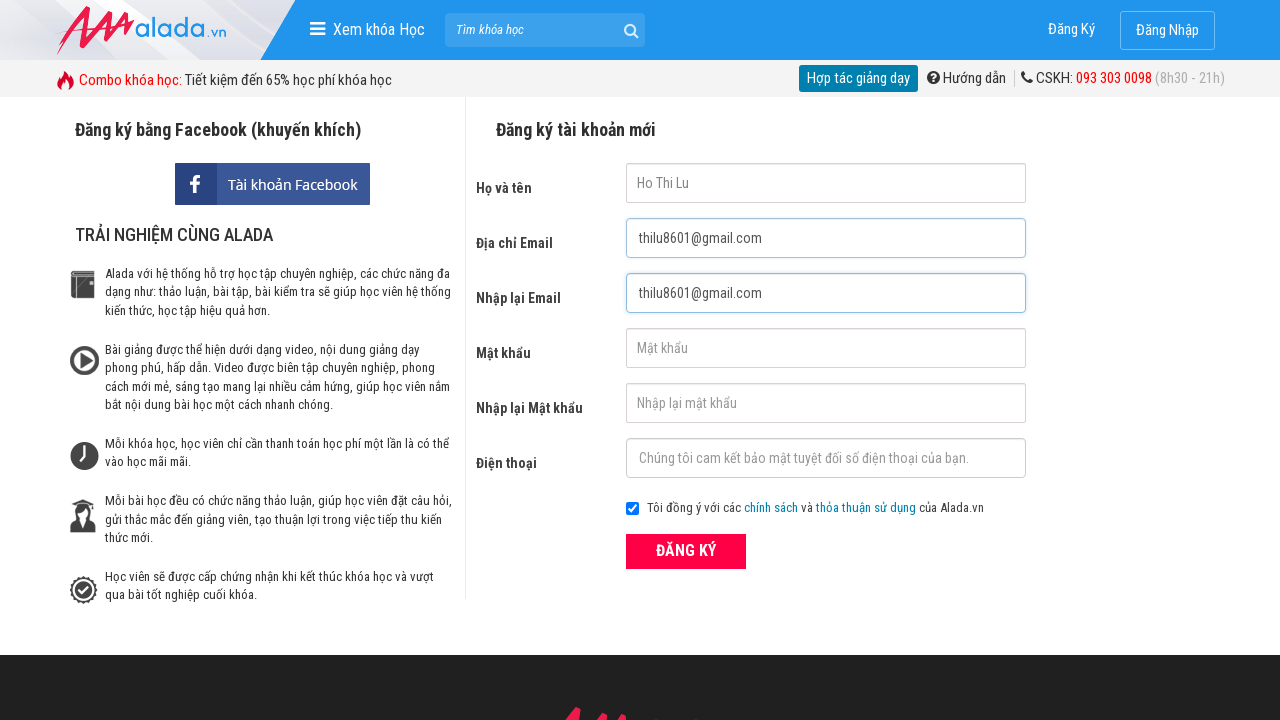

Filled password field with '123456' on #txtPassword
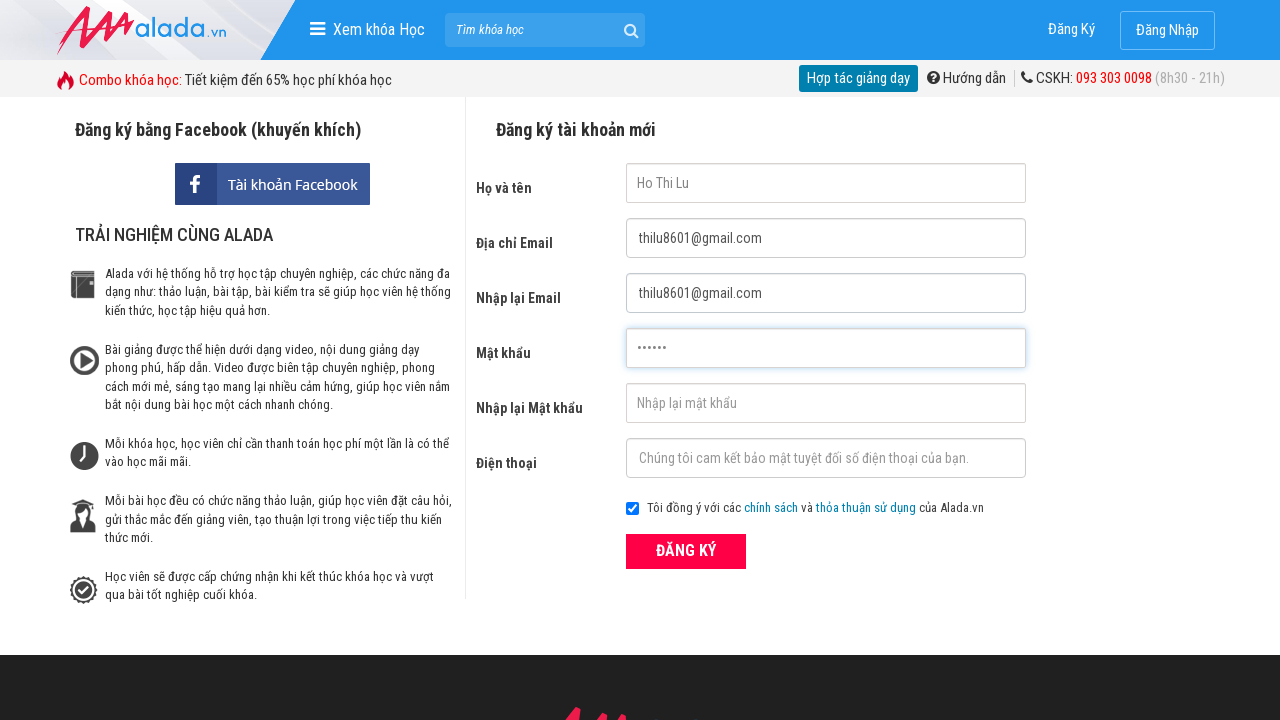

Filled confirm password field with mismatched password '1234' on #txtCPassword
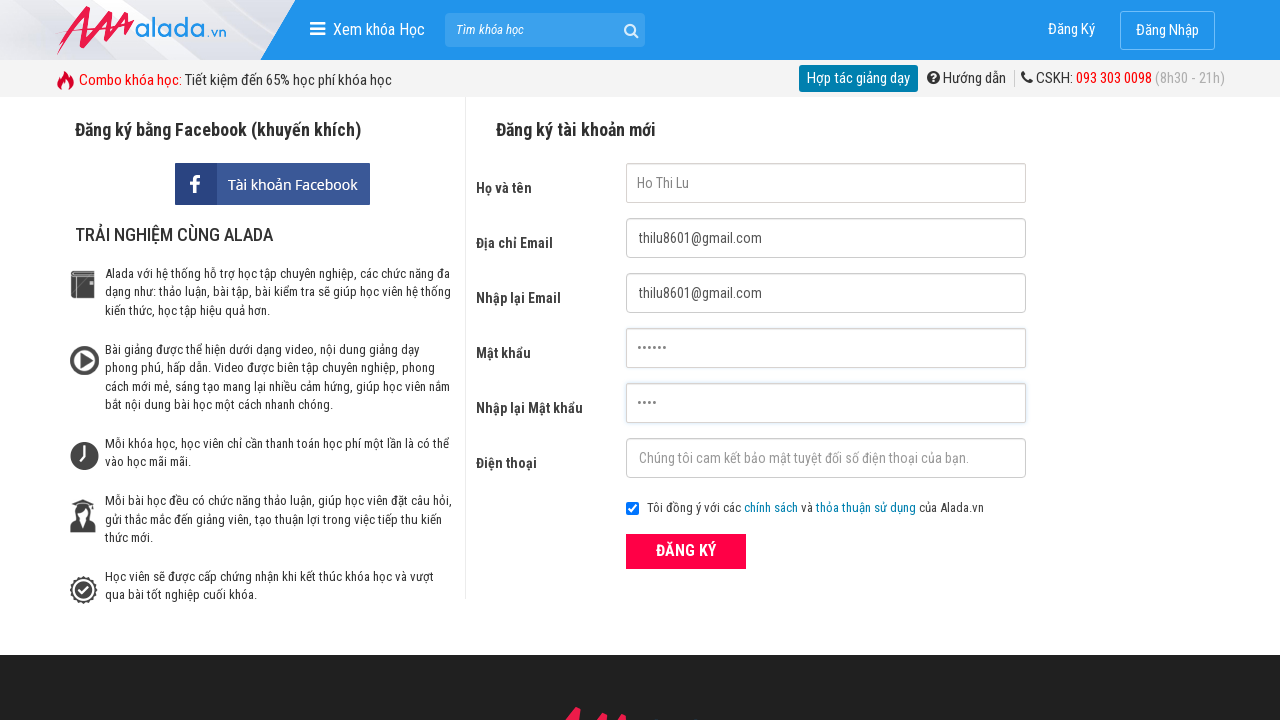

Filled phone number field with '09345784365' on #txtPhone
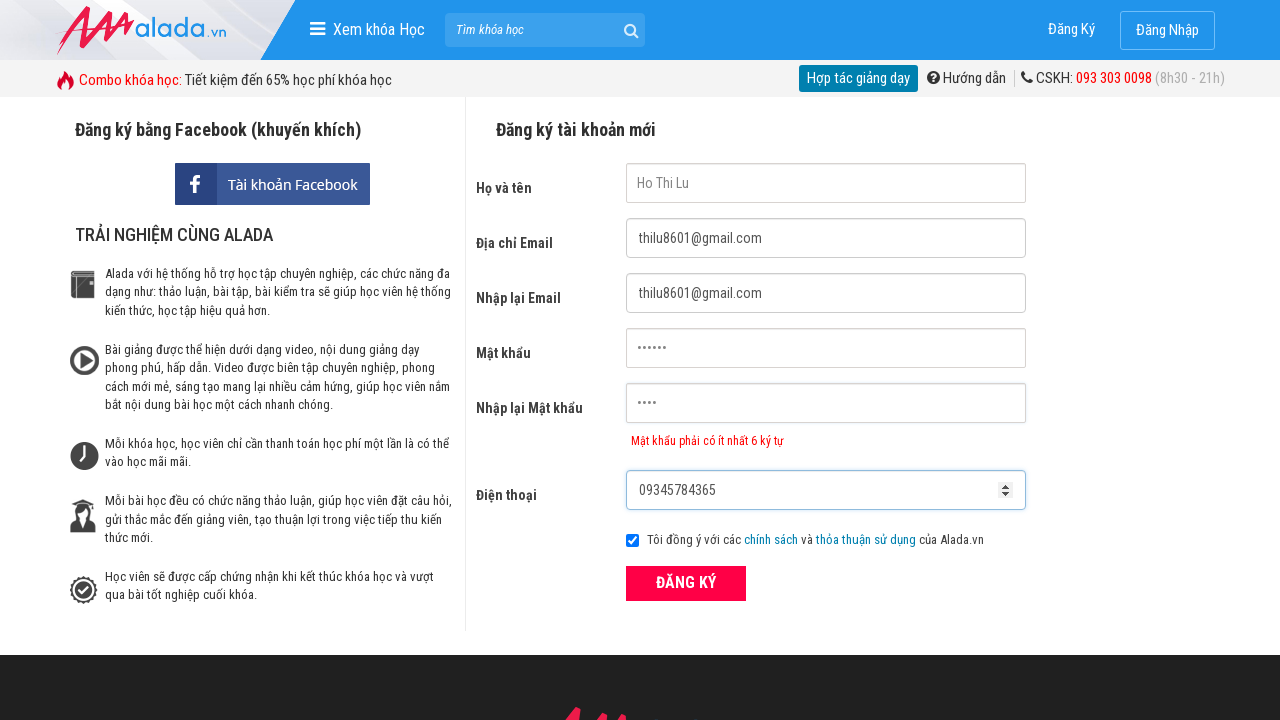

Clicked ĐĂNG KÝ (Register) button at (686, 583) on xpath=//form[@id='frmLogin']//button[text()='ĐĂNG KÝ']
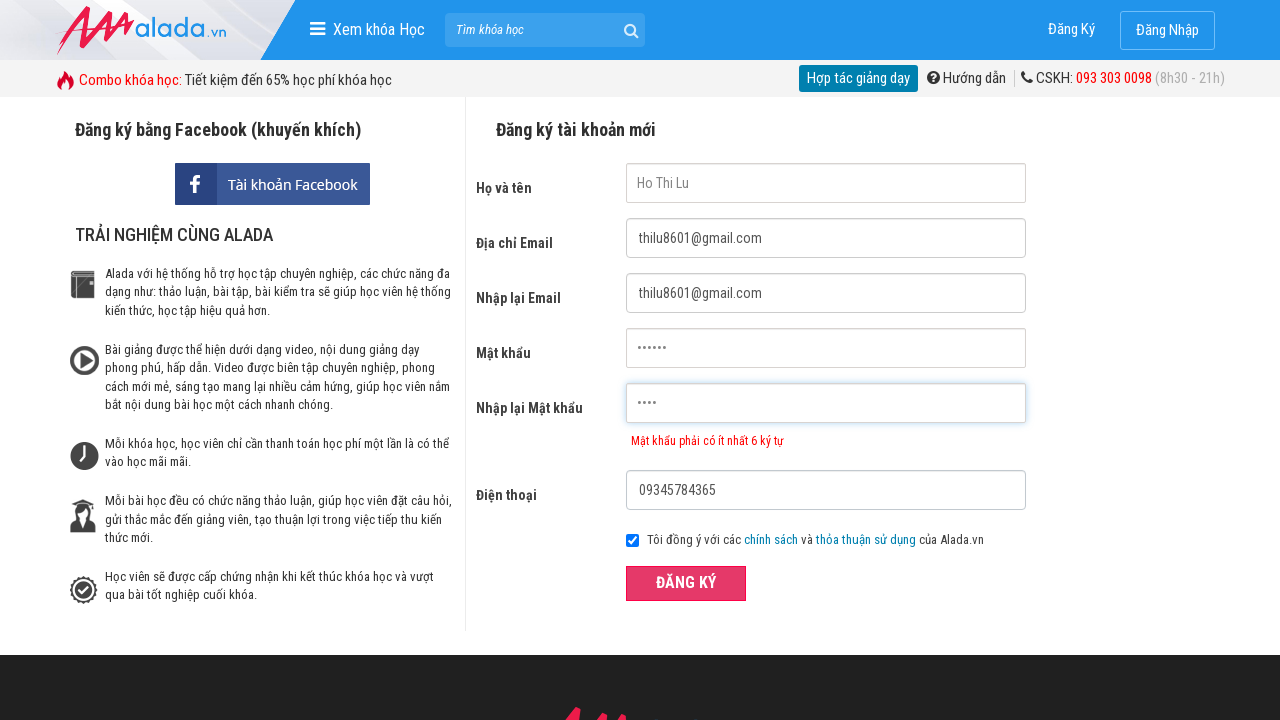

Password confirmation error message appeared
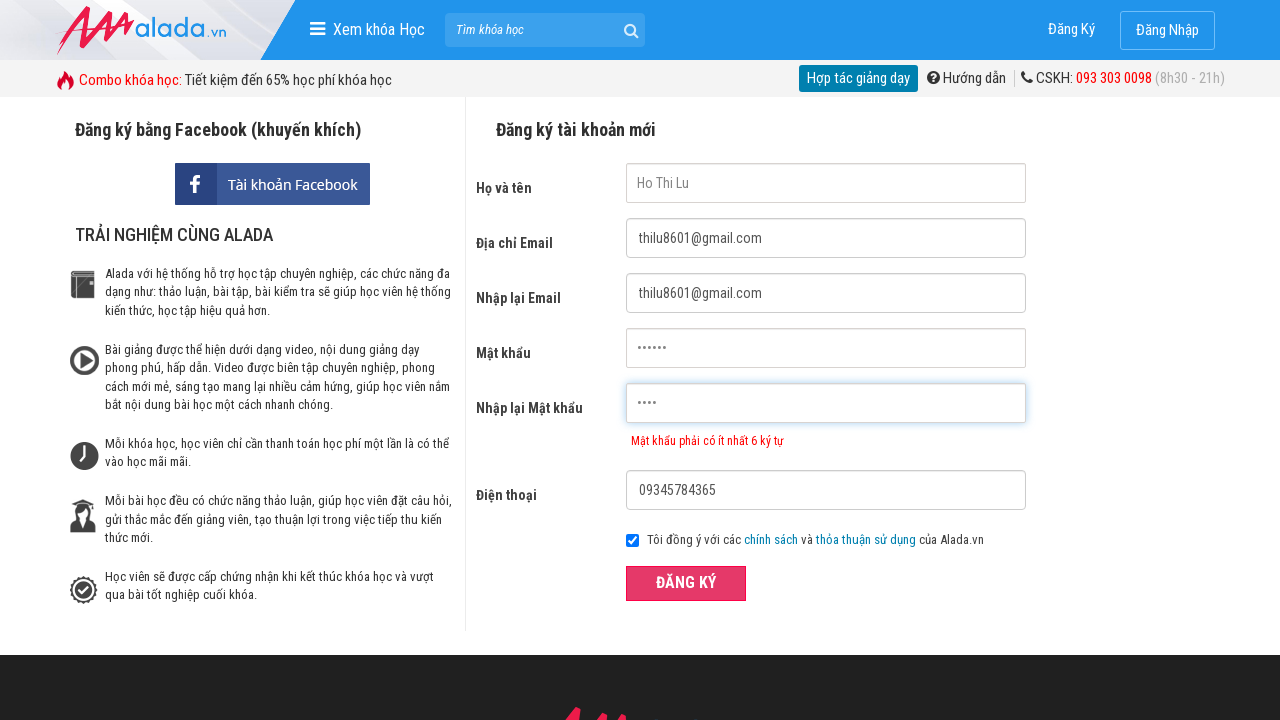

Verified error message: 'Mật khẩu phải có ít nhất 6 ký tự' (Password must be at least 6 characters)
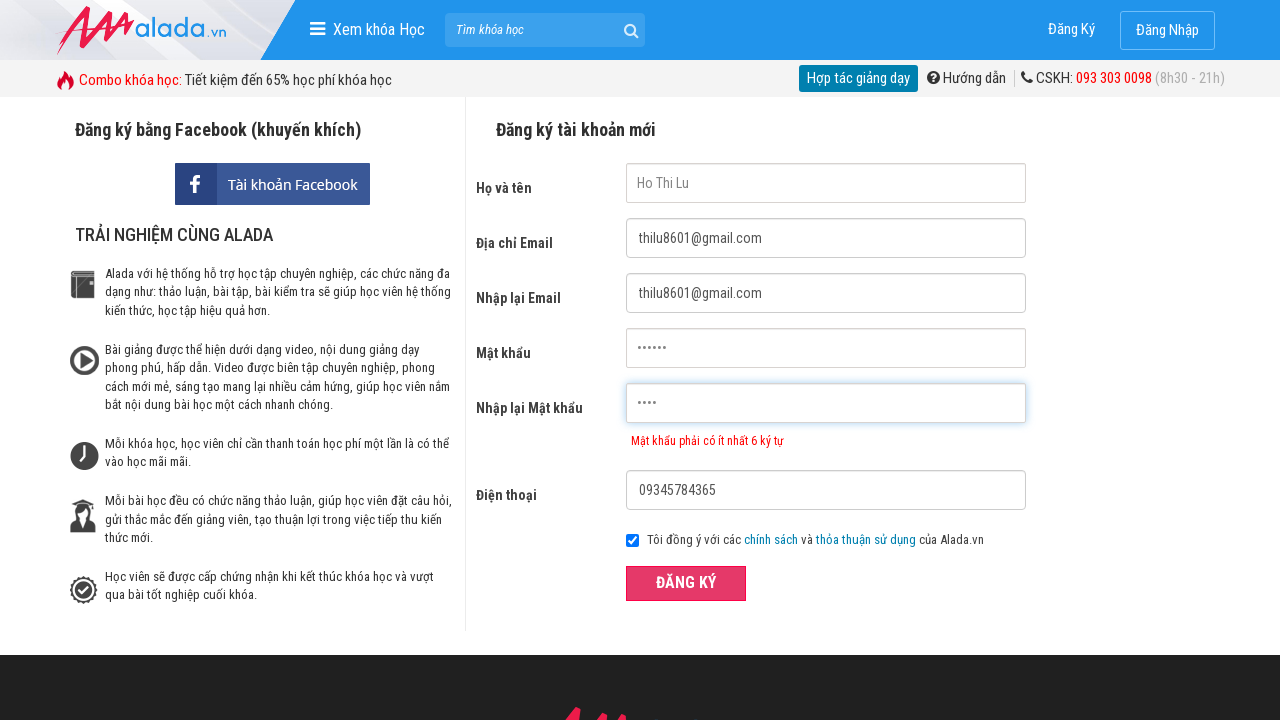

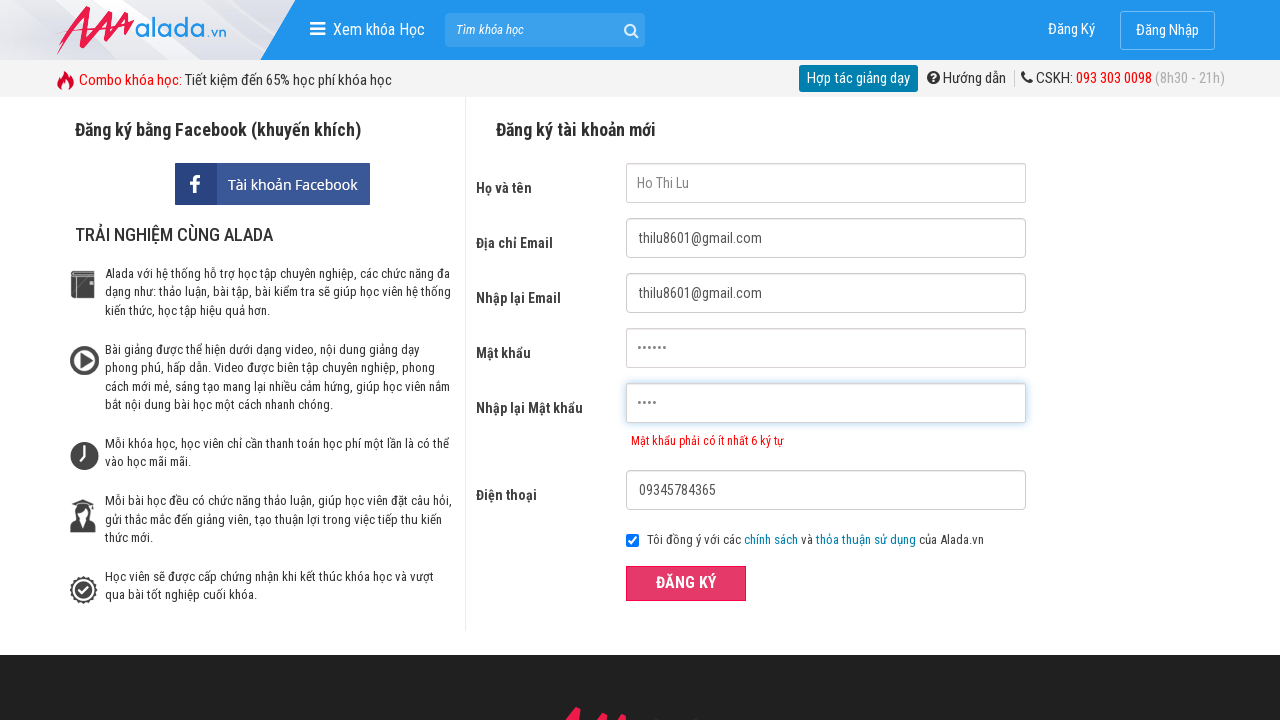